Tests that edits are cancelled when pressing Escape key

Starting URL: https://demo.playwright.dev/todomvc

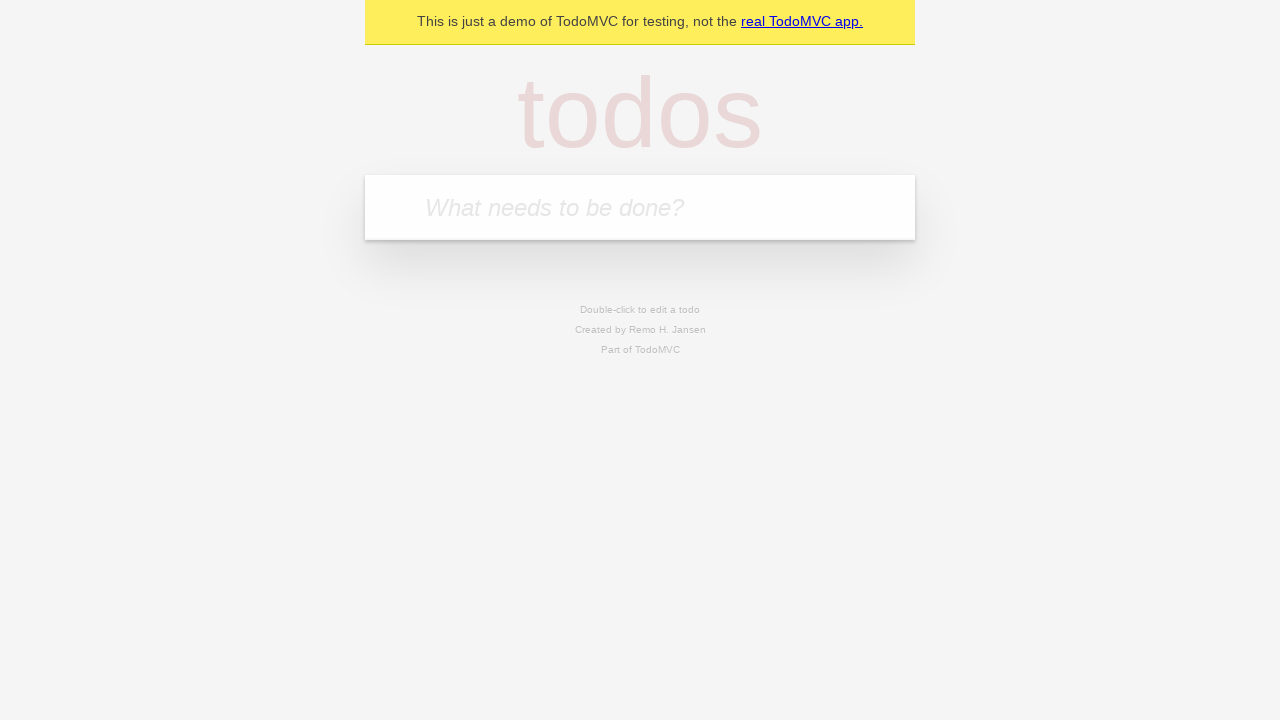

Filled new todo field with 'buy some cheese' on internal:attr=[placeholder="What needs to be done?"i]
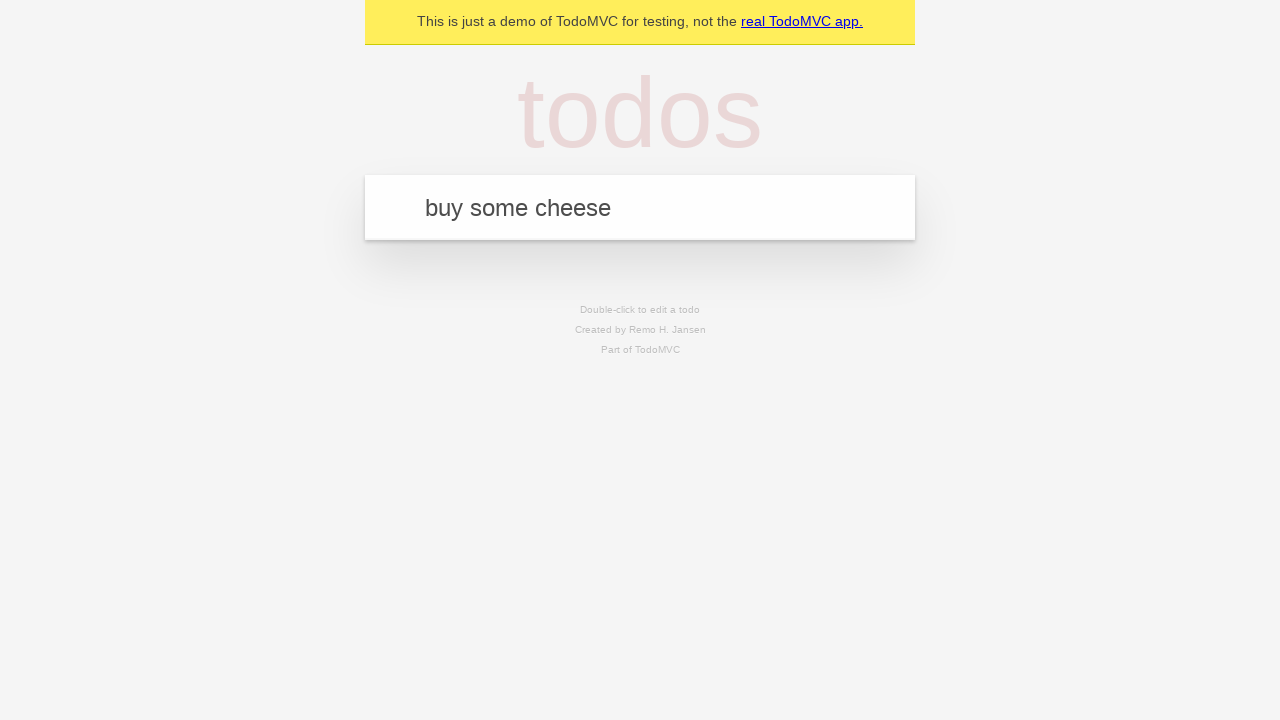

Pressed Enter to create todo 'buy some cheese' on internal:attr=[placeholder="What needs to be done?"i]
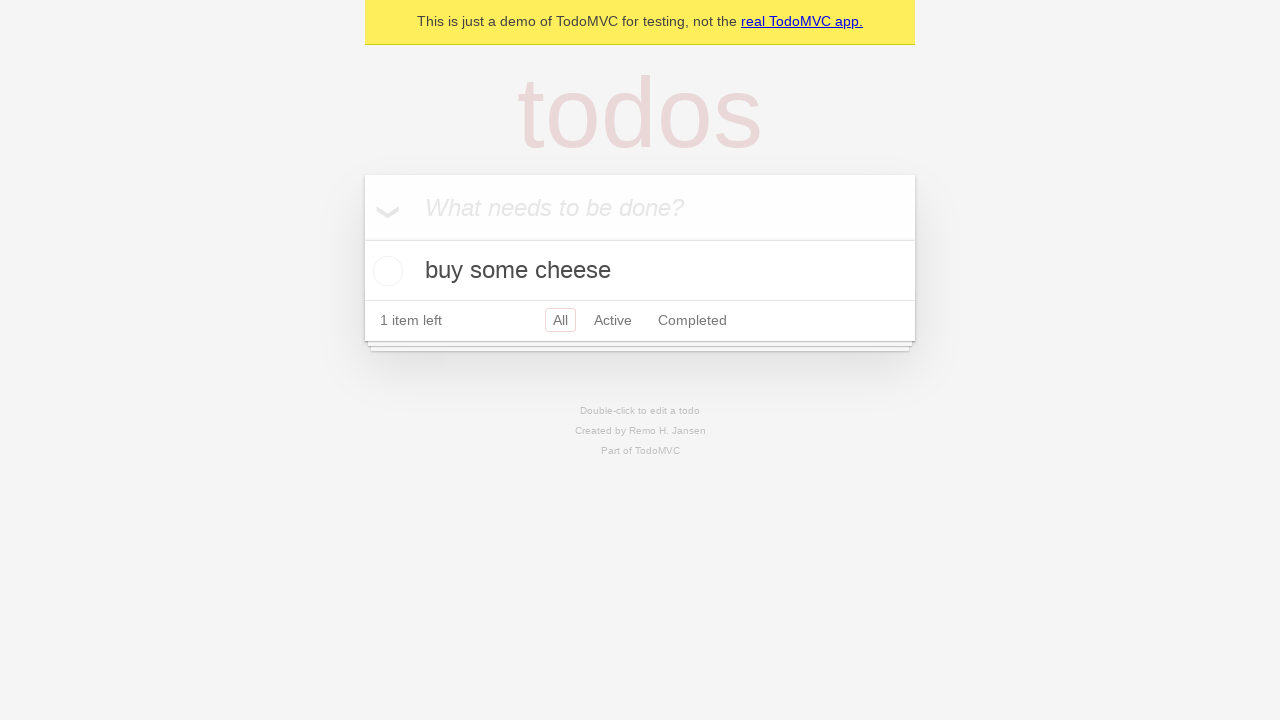

Filled new todo field with 'feed the cat' on internal:attr=[placeholder="What needs to be done?"i]
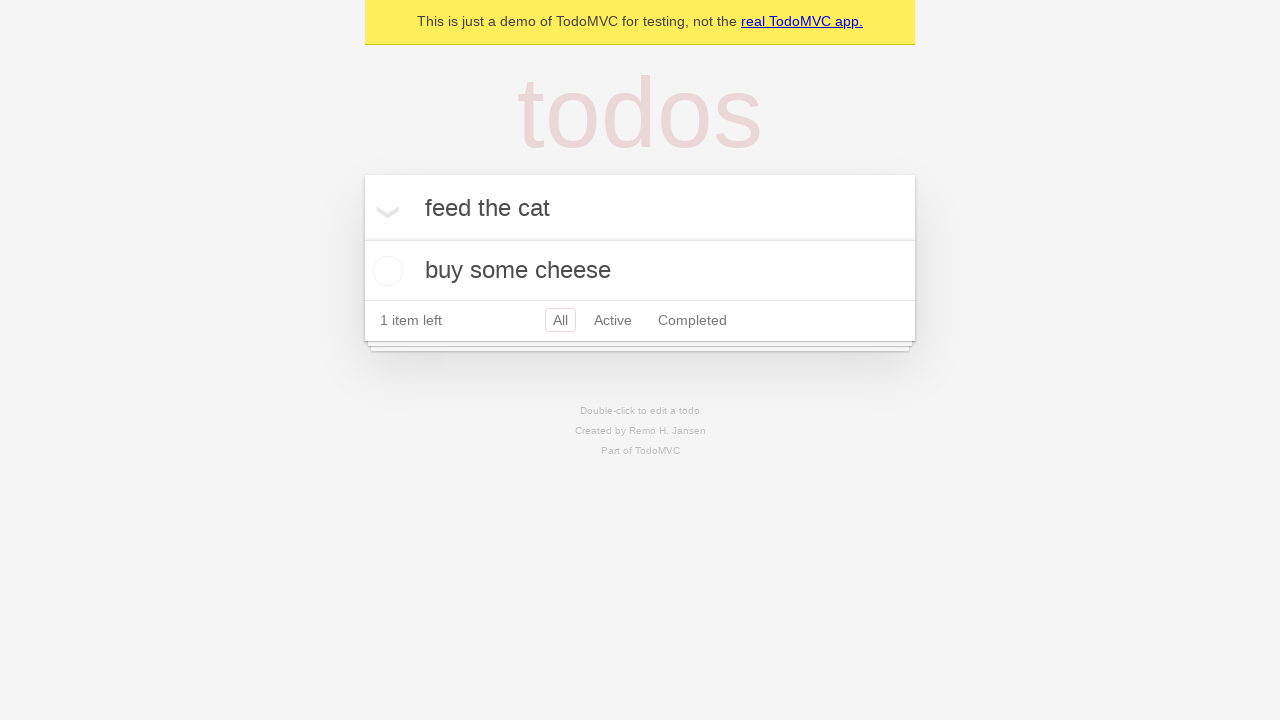

Pressed Enter to create todo 'feed the cat' on internal:attr=[placeholder="What needs to be done?"i]
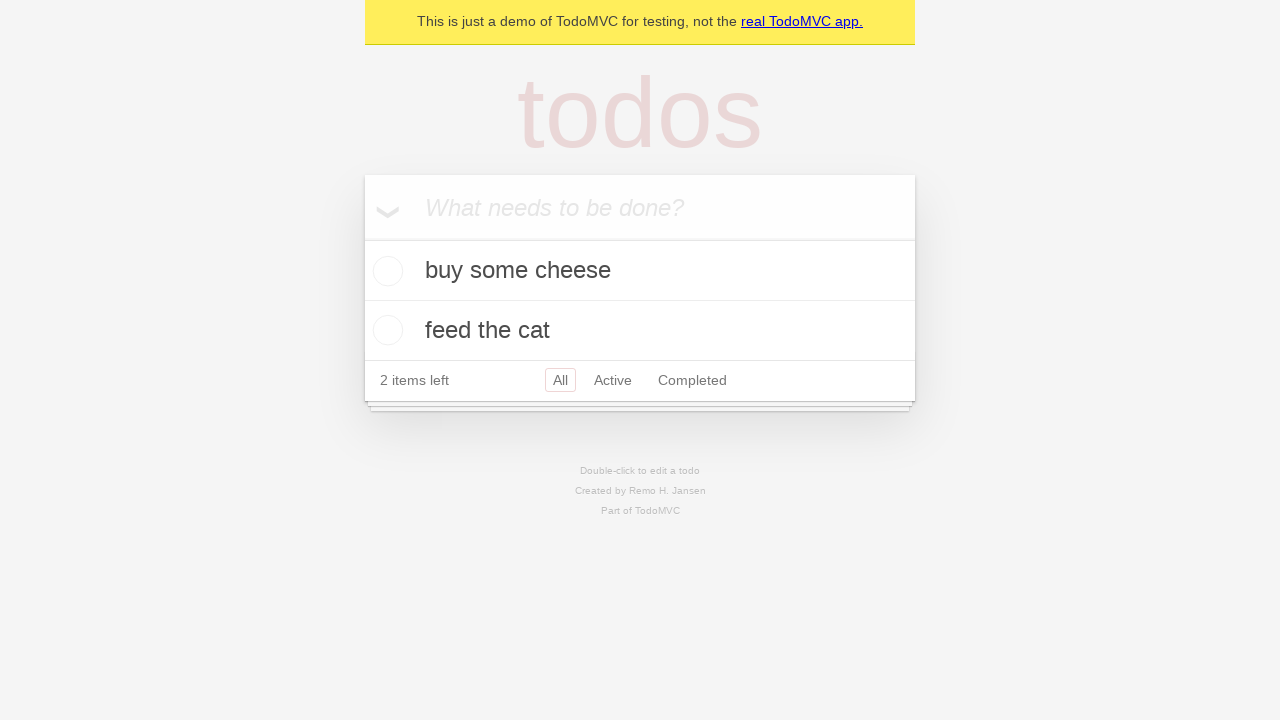

Filled new todo field with 'book a doctors appointment' on internal:attr=[placeholder="What needs to be done?"i]
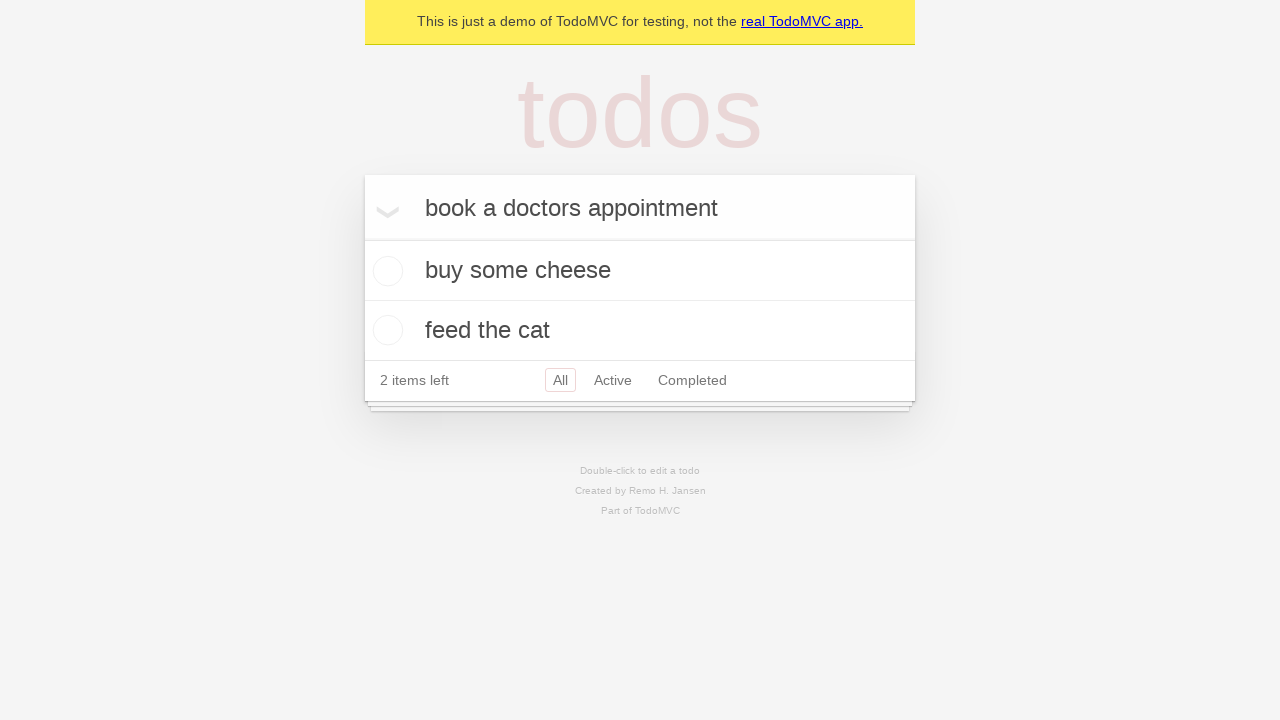

Pressed Enter to create todo 'book a doctors appointment' on internal:attr=[placeholder="What needs to be done?"i]
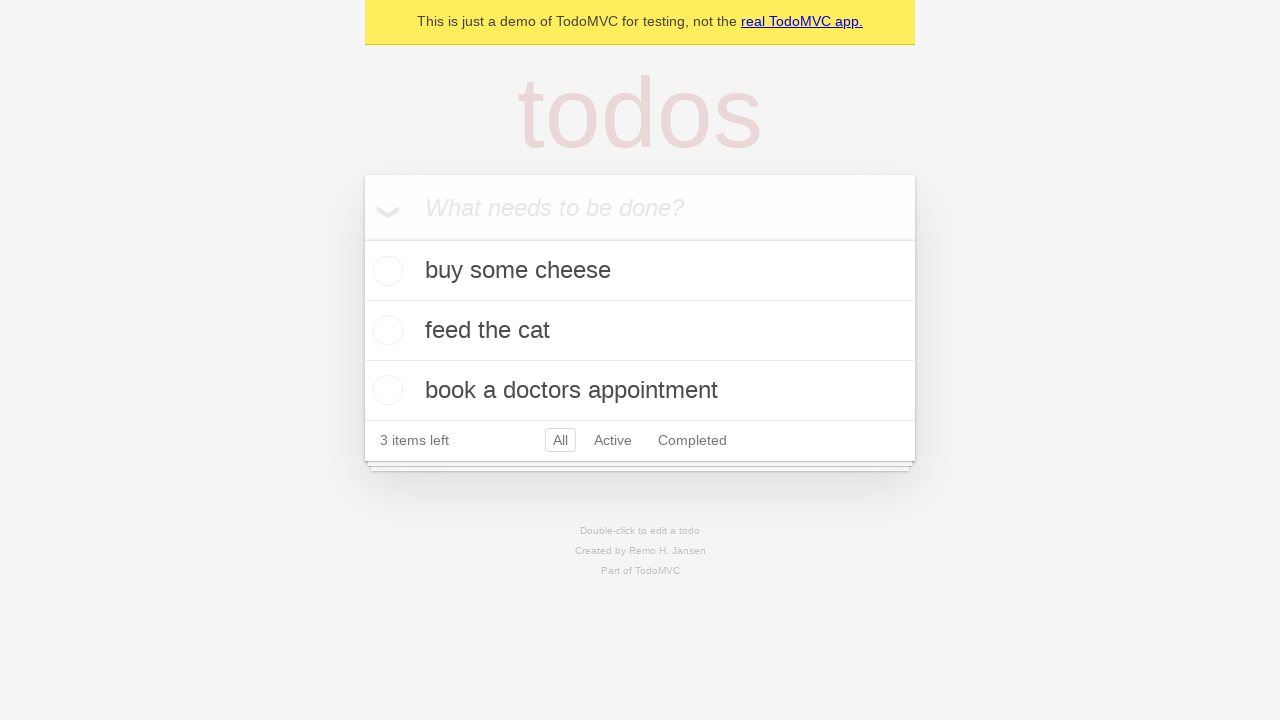

Located todo items list
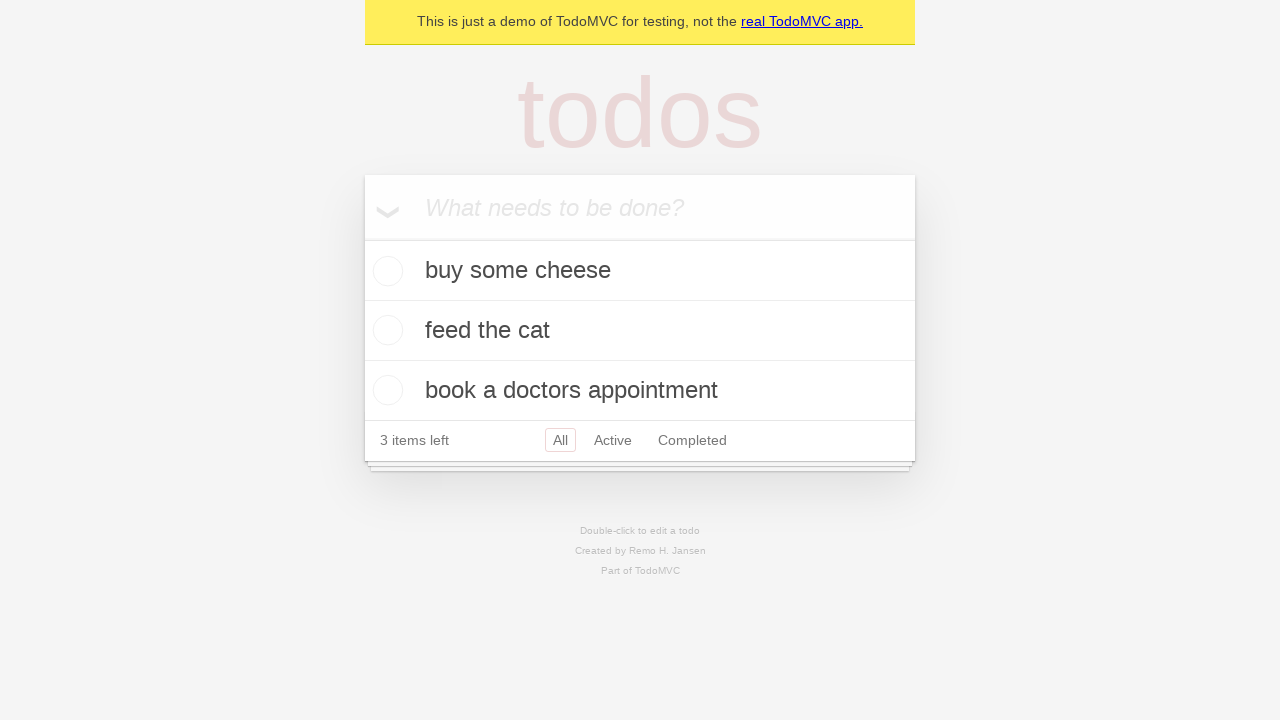

Double-clicked second todo item to enter edit mode at (640, 331) on internal:testid=[data-testid="todo-item"s] >> nth=1
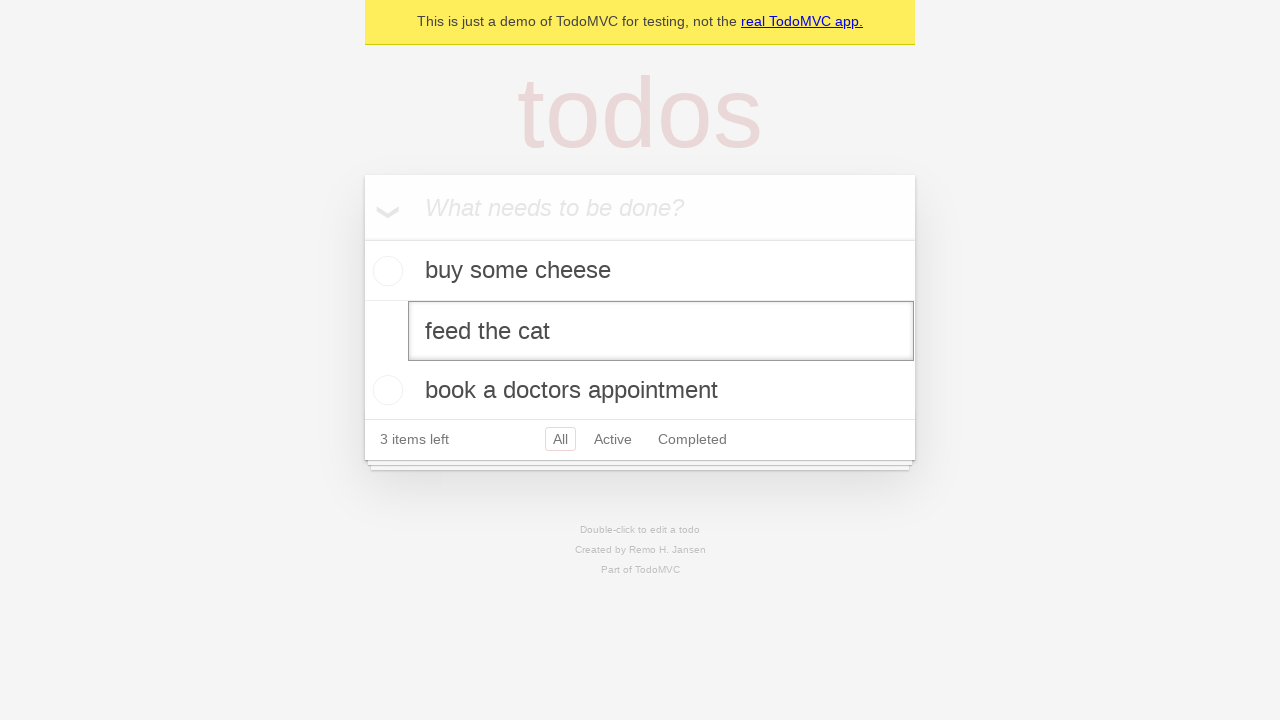

Located edit input field
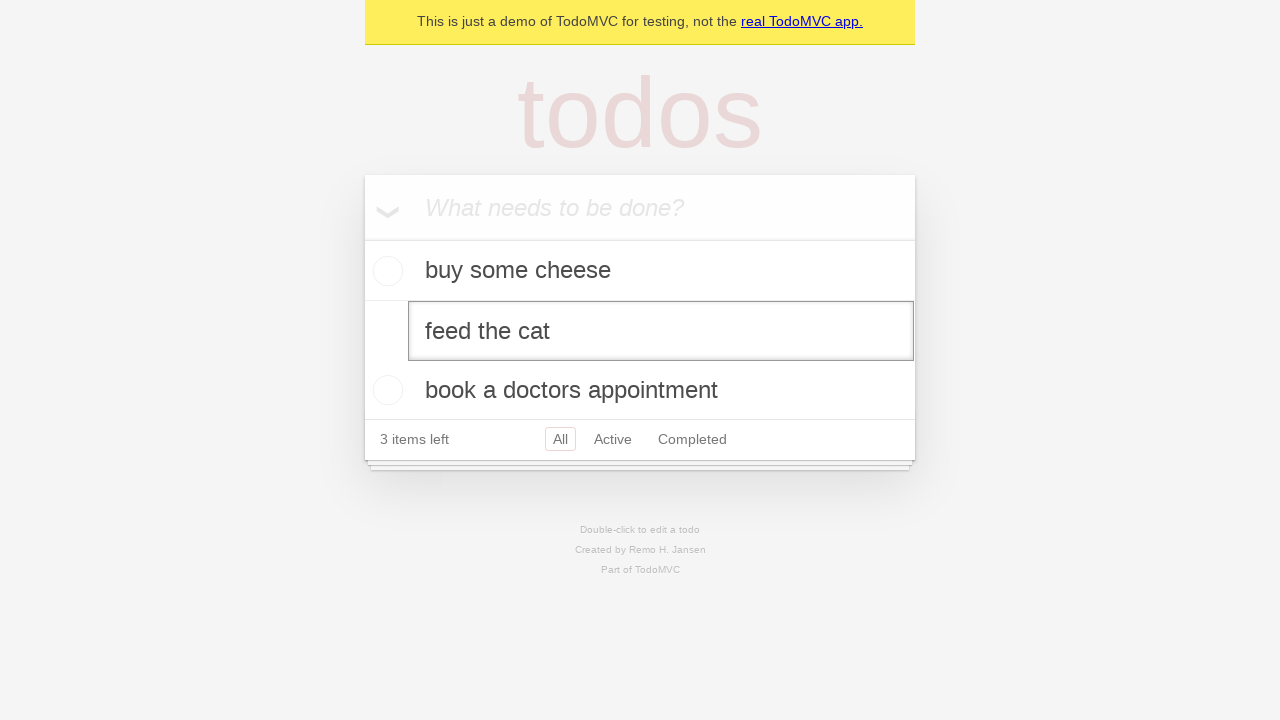

Filled edit field with 'buy some sausages' on internal:testid=[data-testid="todo-item"s] >> nth=1 >> internal:role=textbox[nam
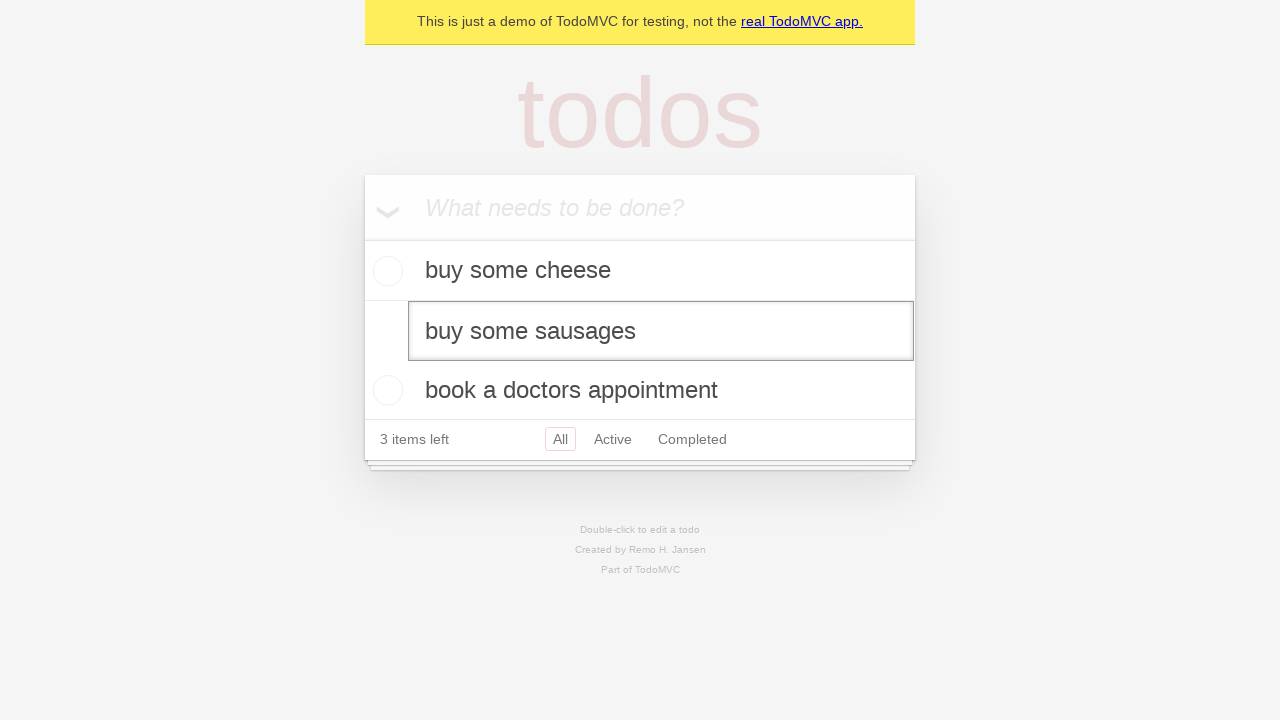

Pressed Escape key to cancel edits on internal:testid=[data-testid="todo-item"s] >> nth=1 >> internal:role=textbox[nam
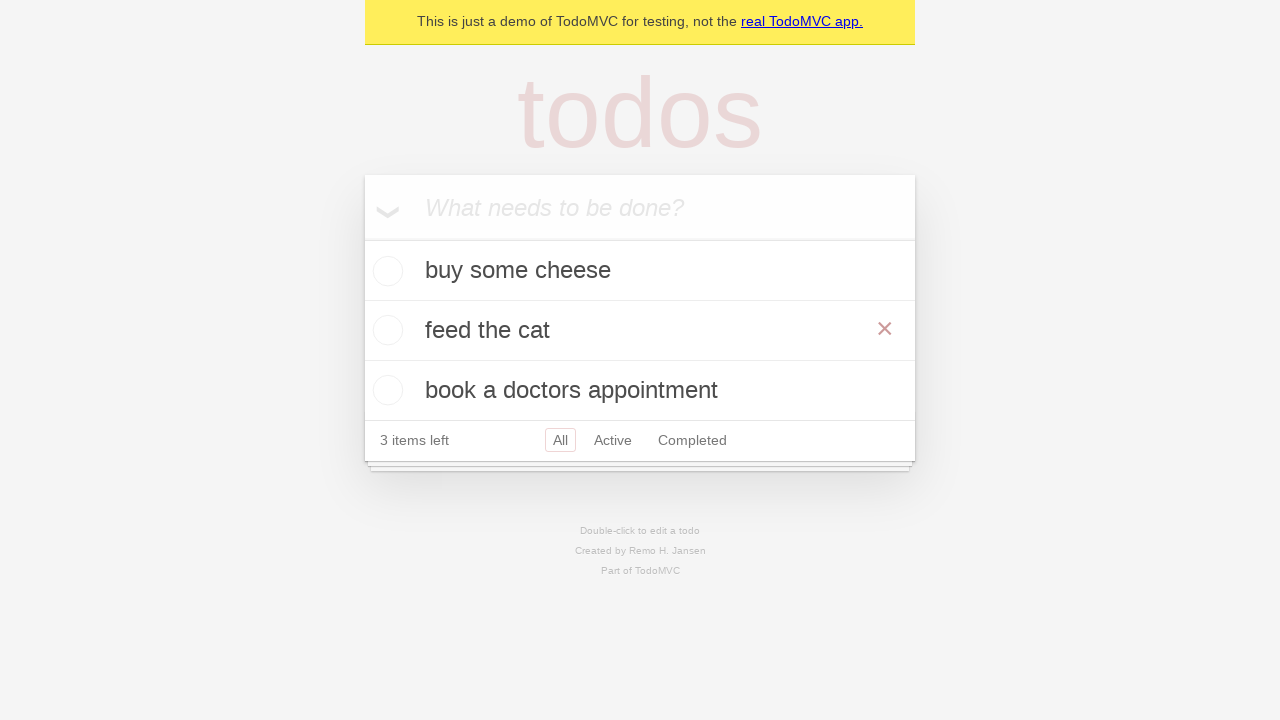

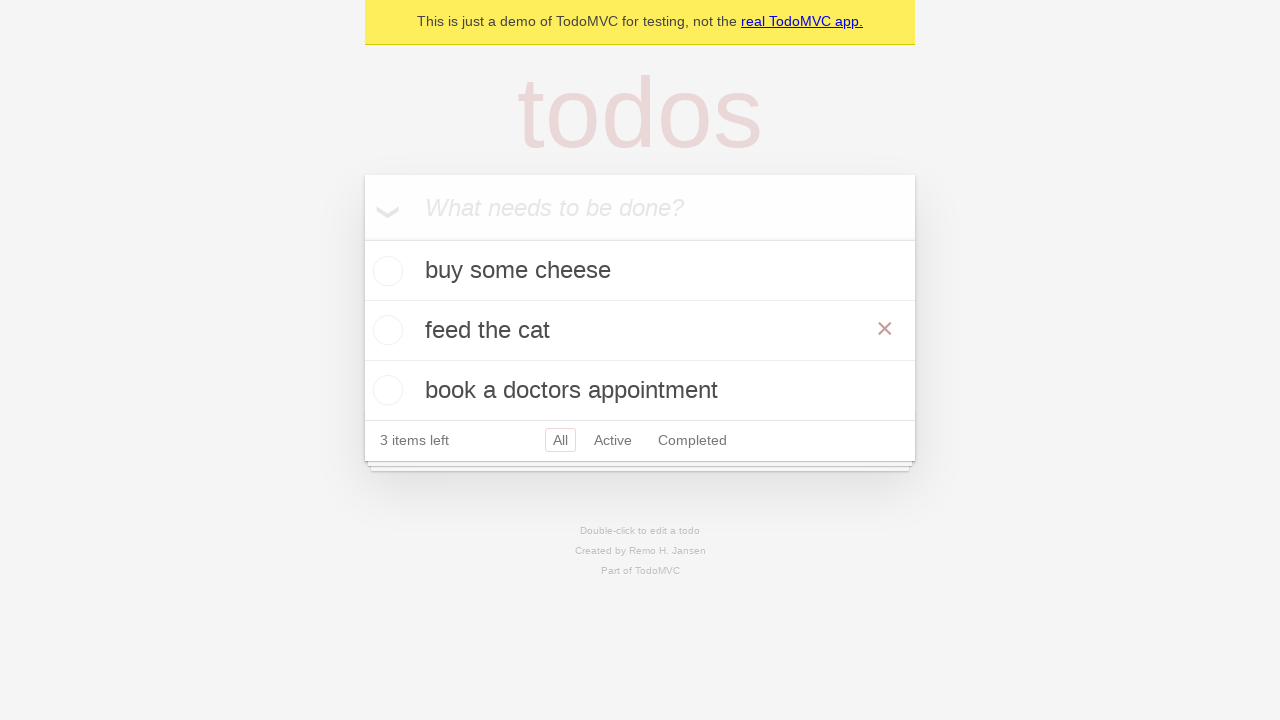